Searches for court cases by party name on the ODCR website, entering search criteria and waiting for results to load

Starting URL: https://www1.odcr.com/

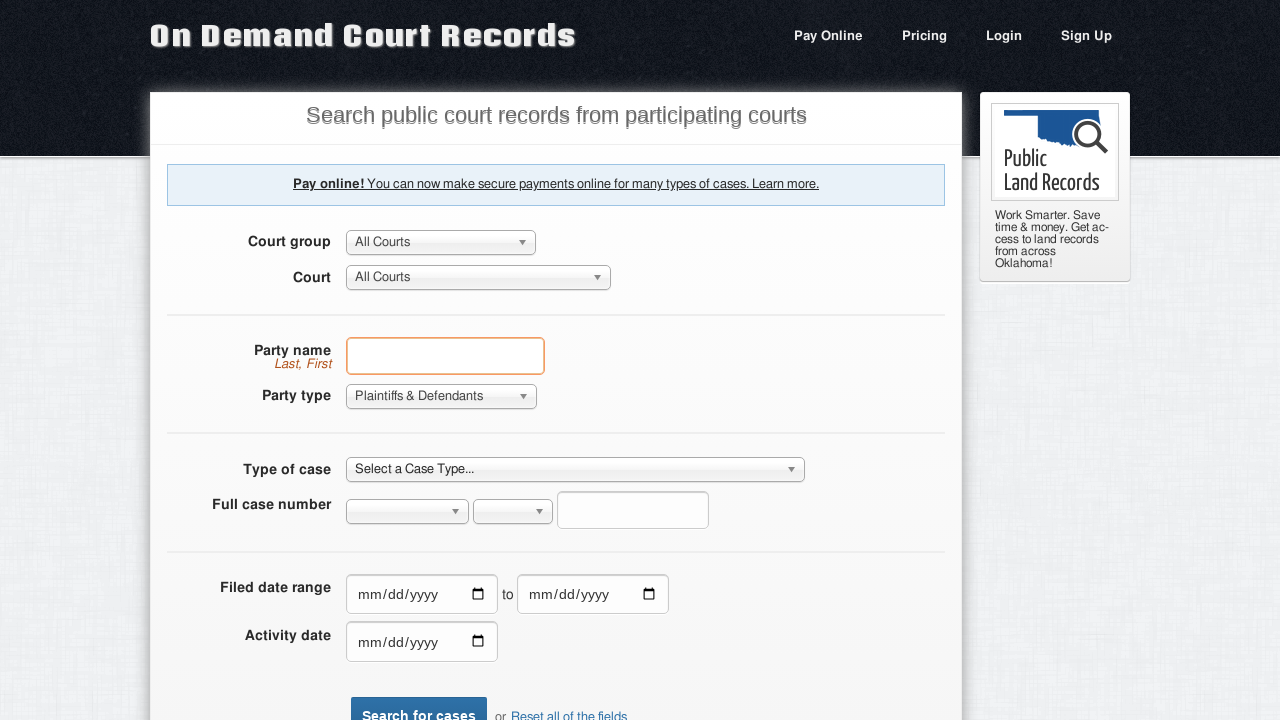

Filled party name search field with 'John Smith' on #search-party
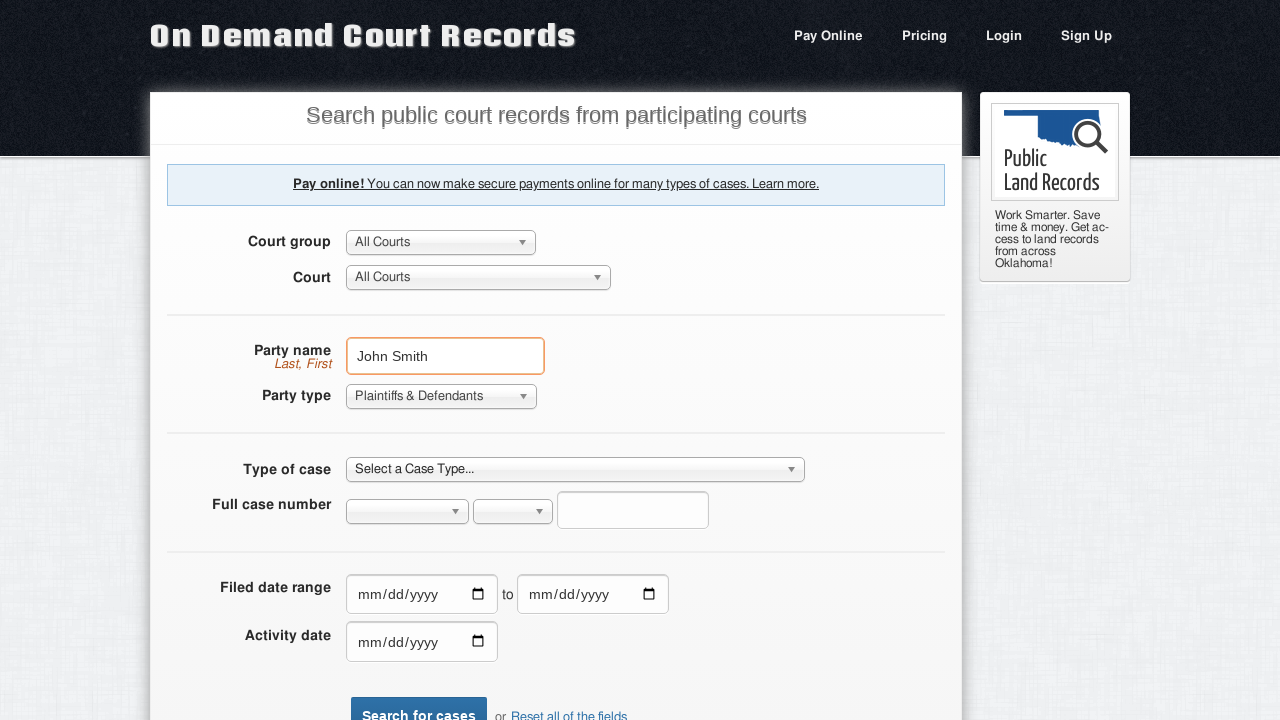

Clicked search button to search for cases at (419, 701) on input[type='submit']
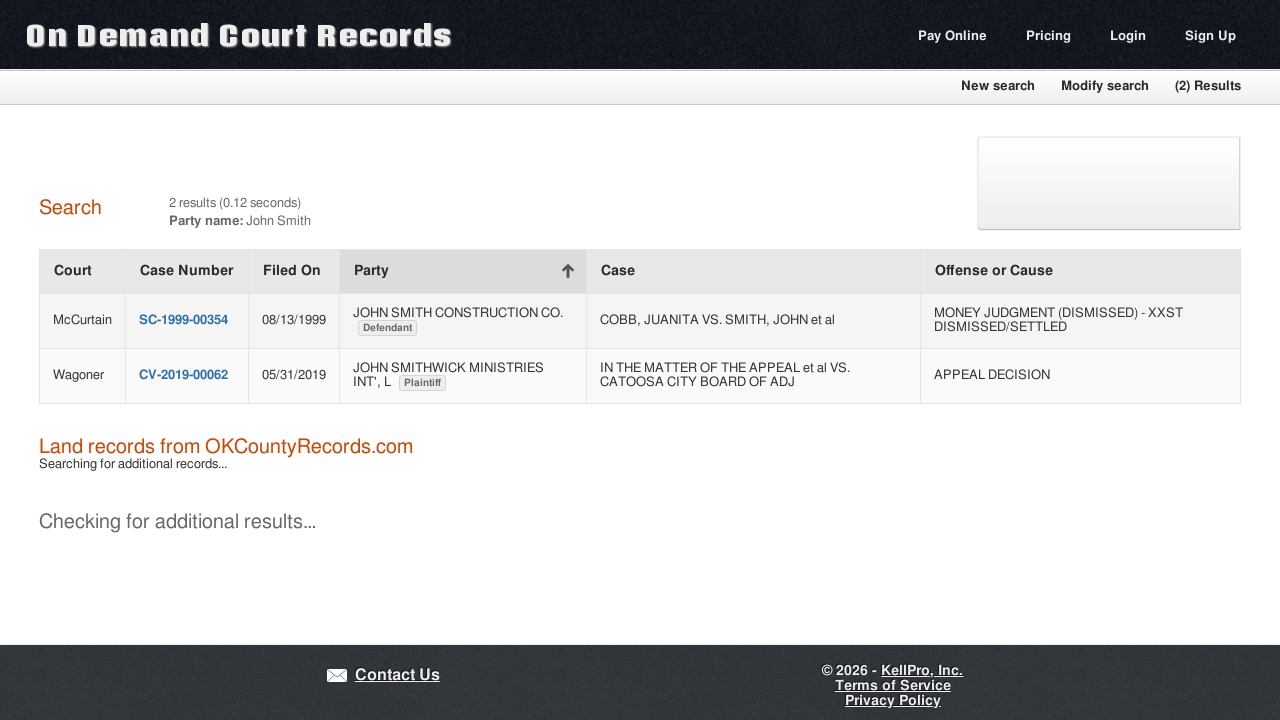

Search results table loaded successfully
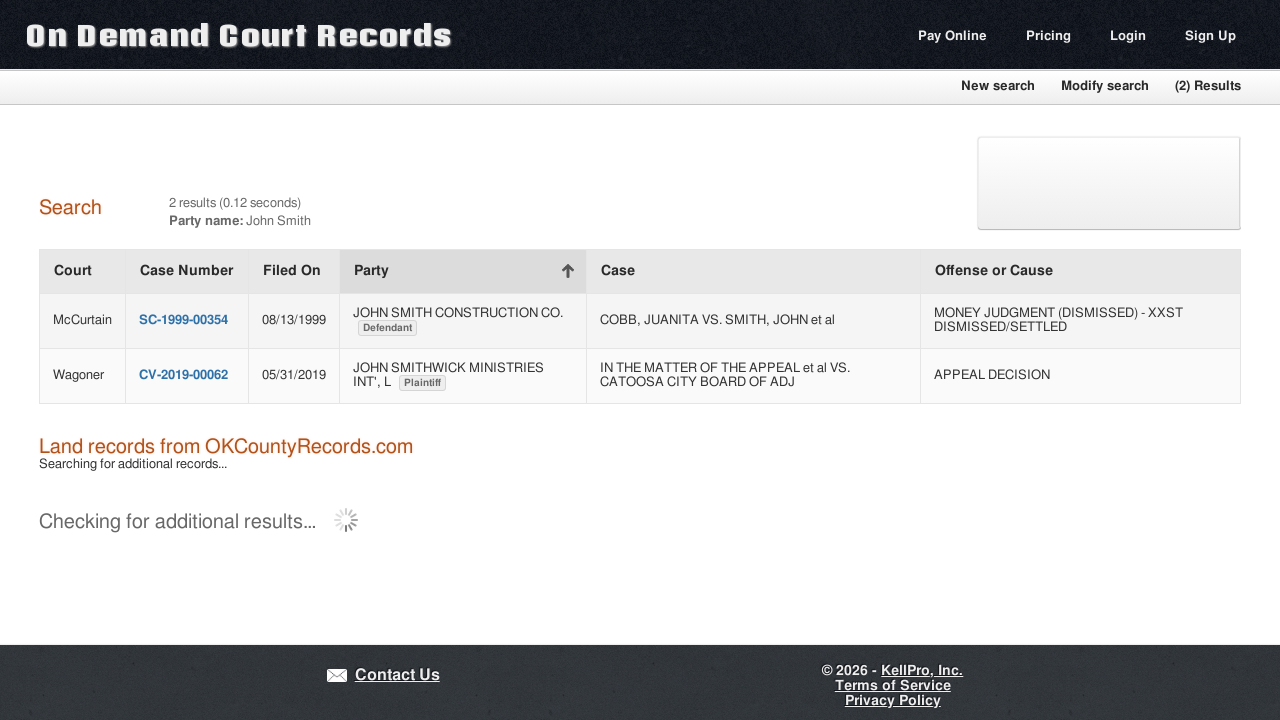

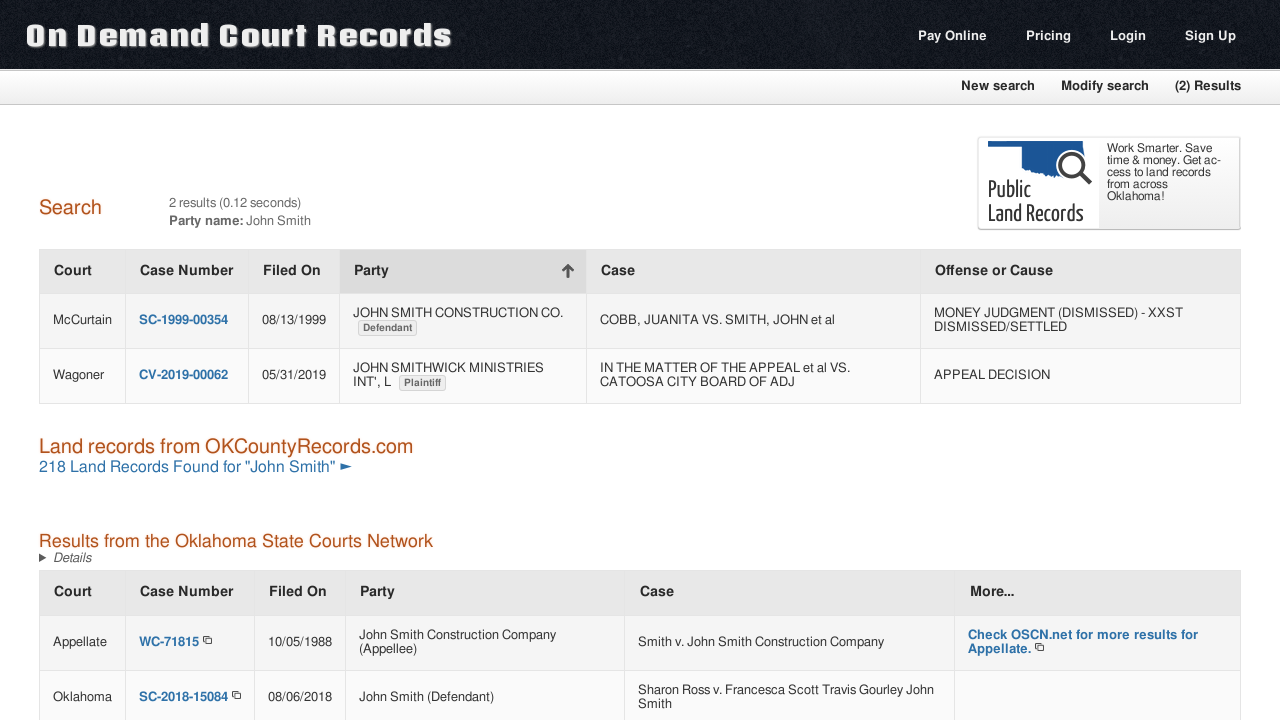